Tests iframe functionality by navigating to the frames page, clicking the iFrame link, switching to the iframe context, and verifying the text content inside the frame equals "Your content goes here."

Starting URL: https://the-internet.herokuapp.com/frames

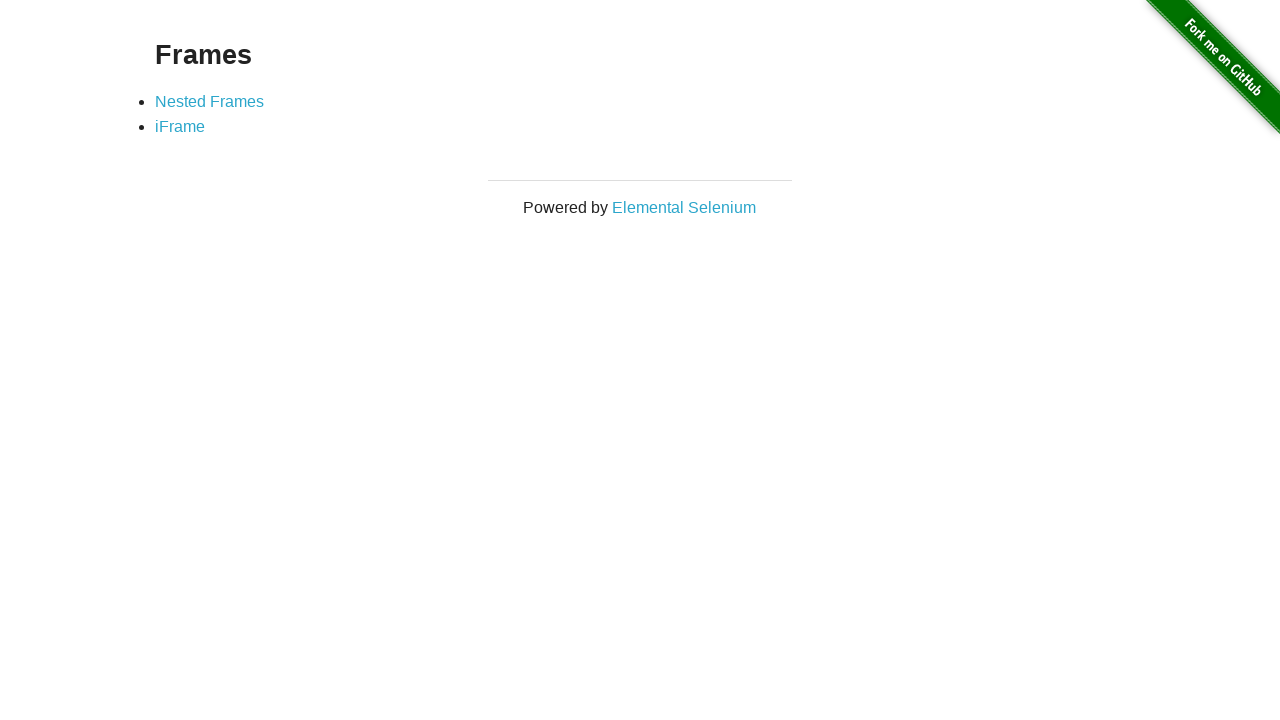

Clicked iFrame link at (180, 127) on text=iFrame
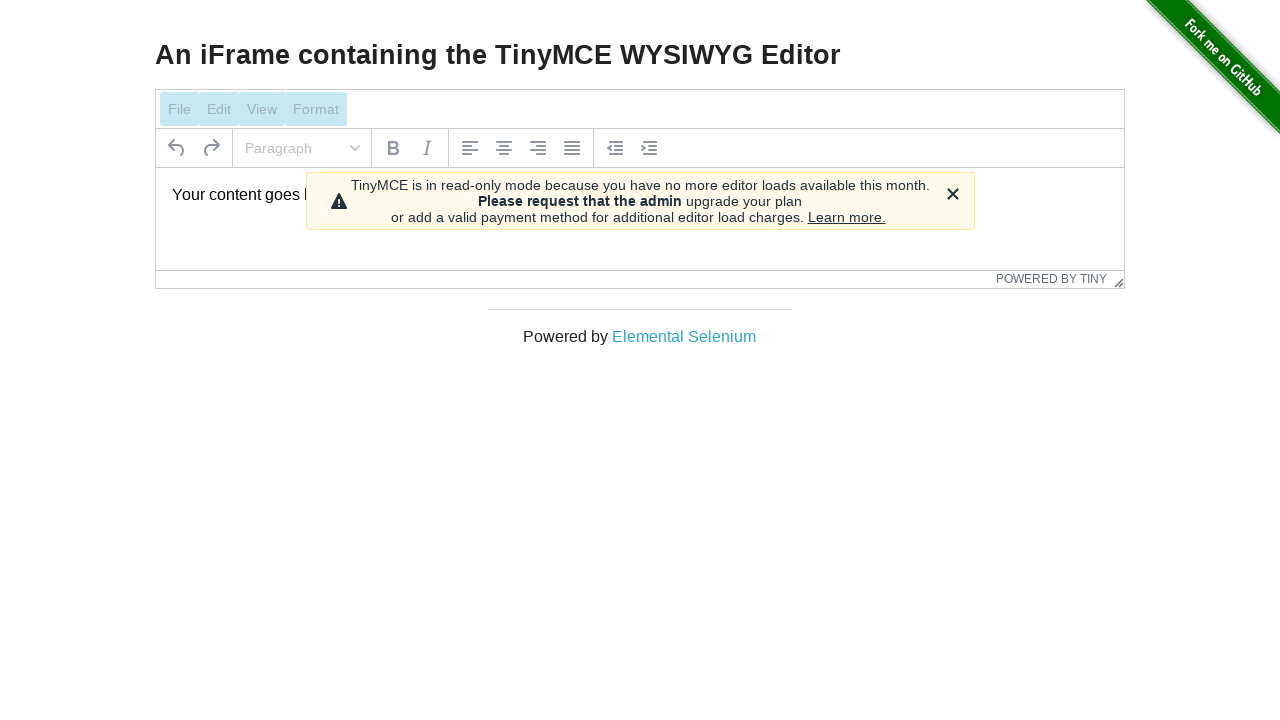

iframe element loaded and visible
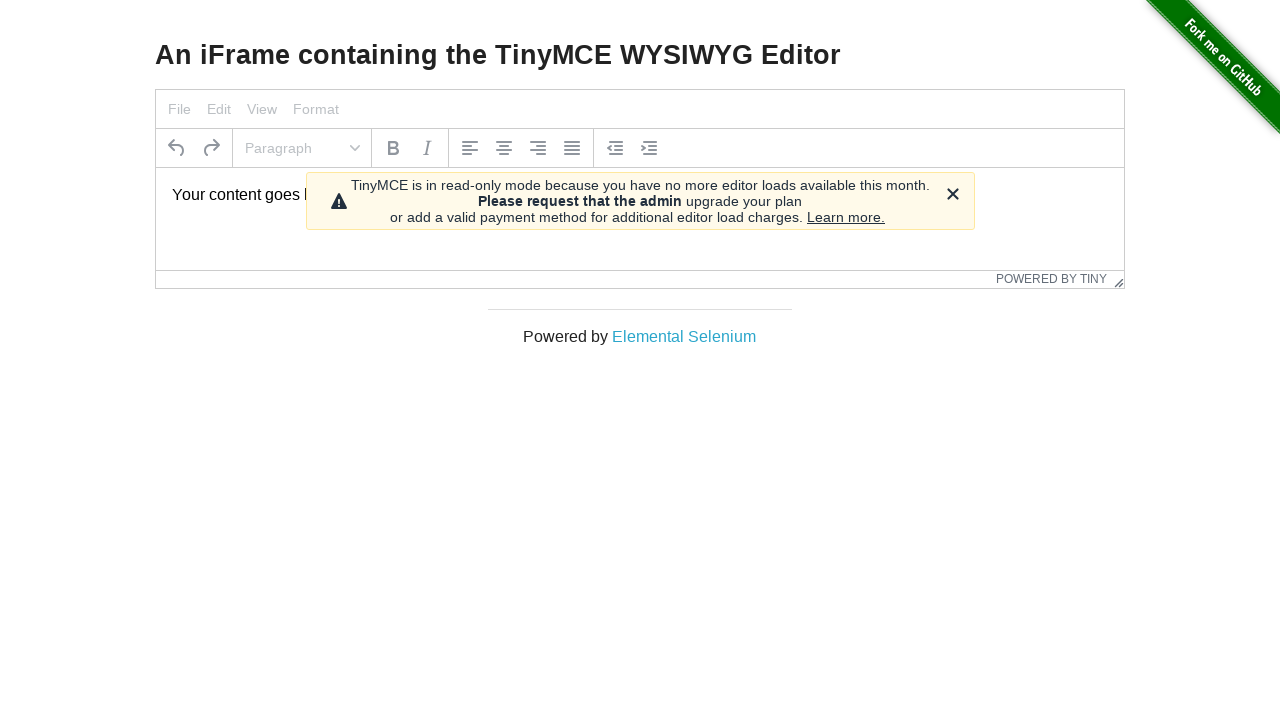

Switched to iframe context
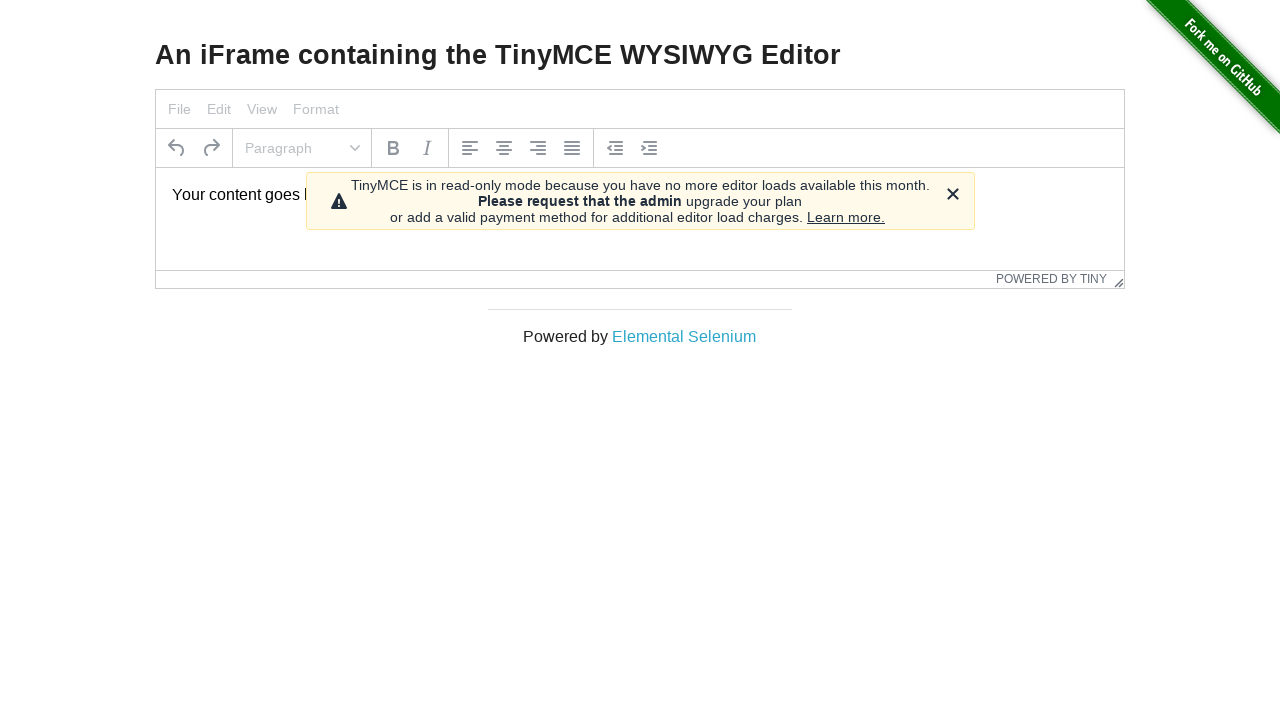

Retrieved paragraph text from iframe
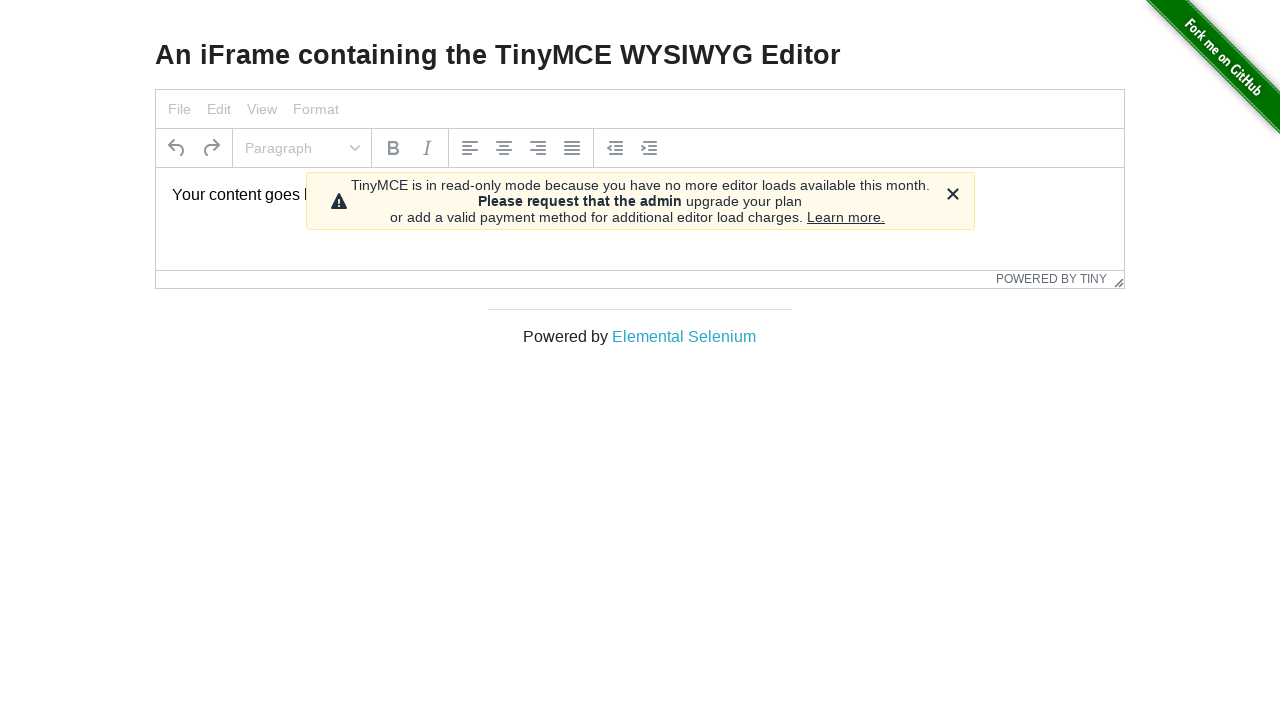

Verified paragraph text equals 'Your content goes here.'
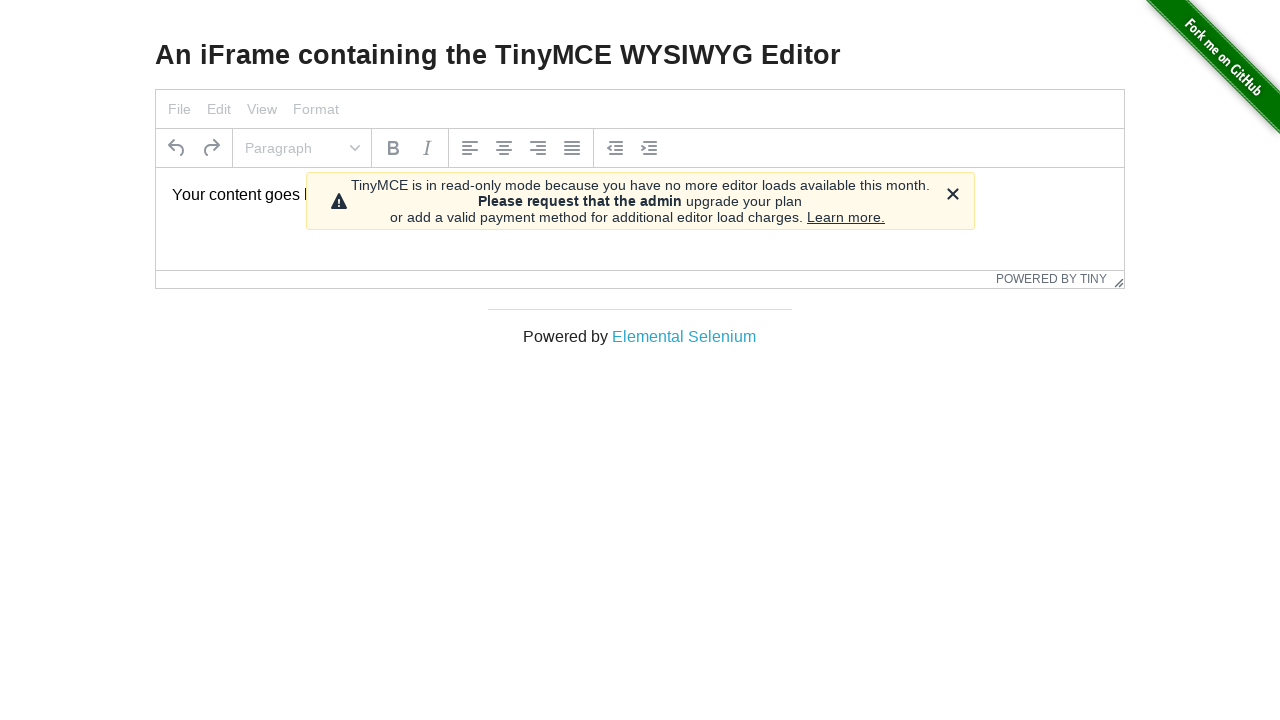

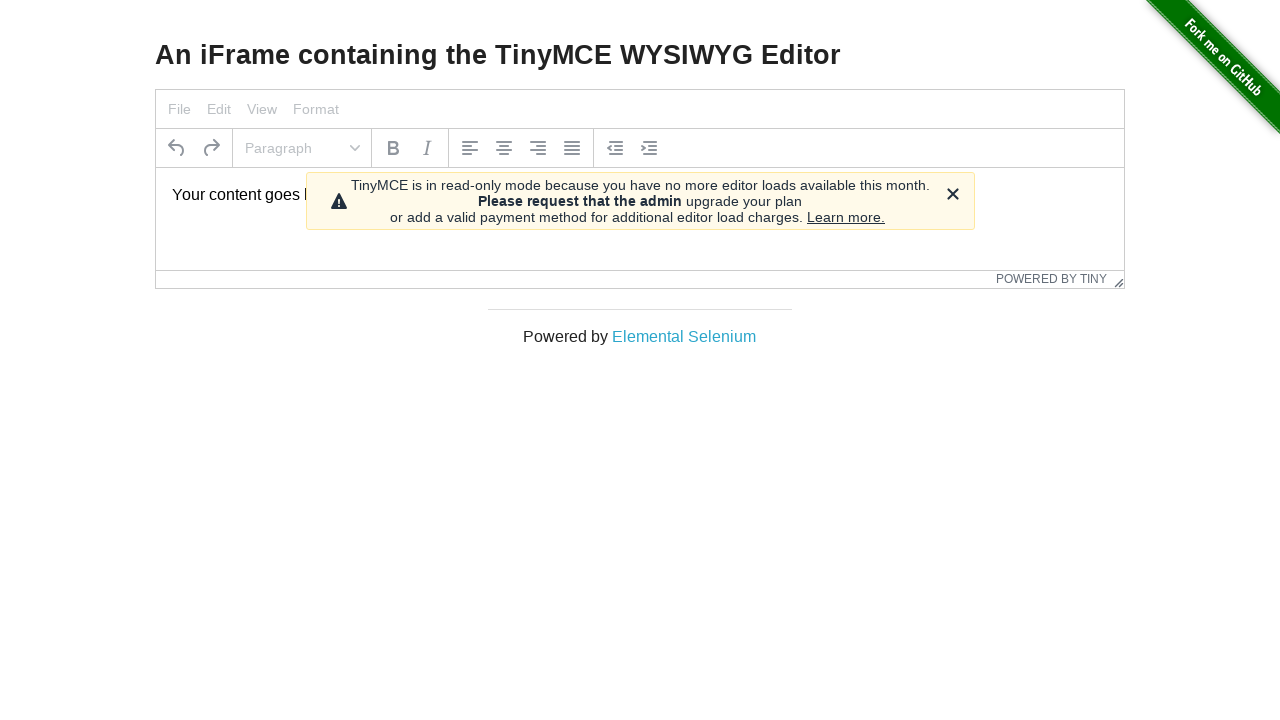